Tests clicking on the Elements card on DemoQA homepage and verifies navigation to the Elements page

Starting URL: https://demoqa.com/

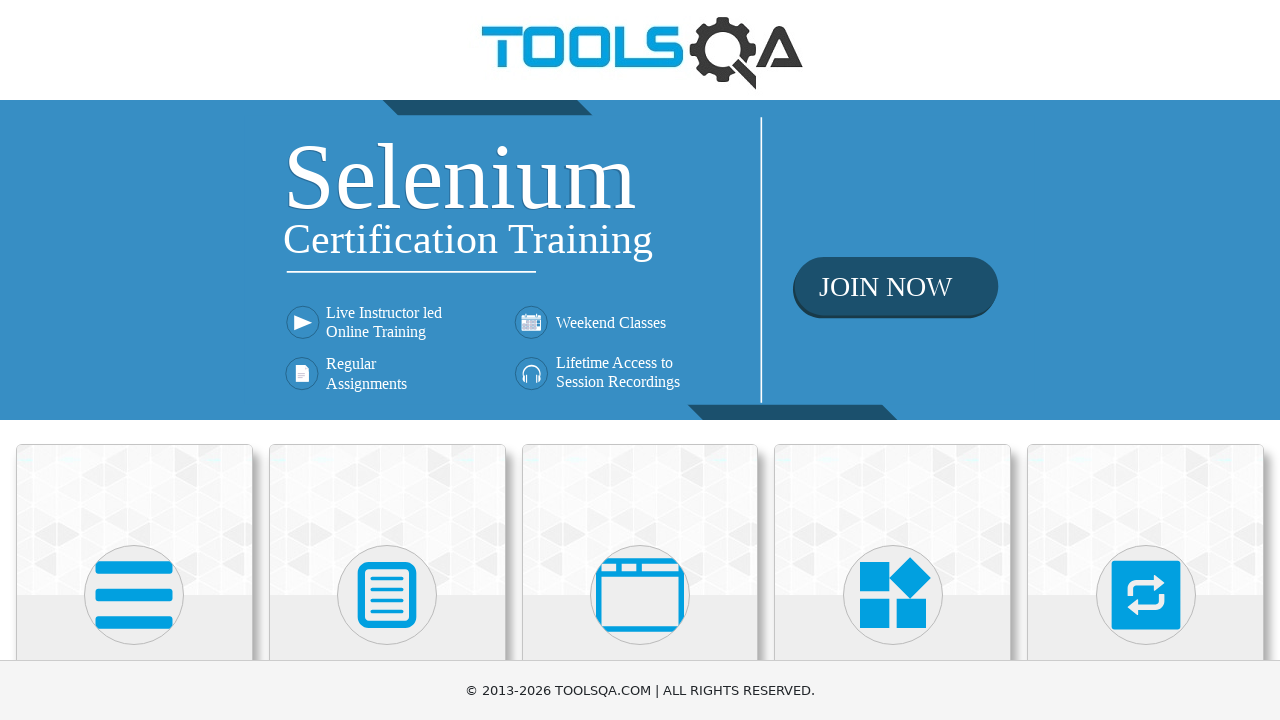

Clicked on Elements card on DemoQA homepage at (134, 520) on div.card:has-text('Elements')
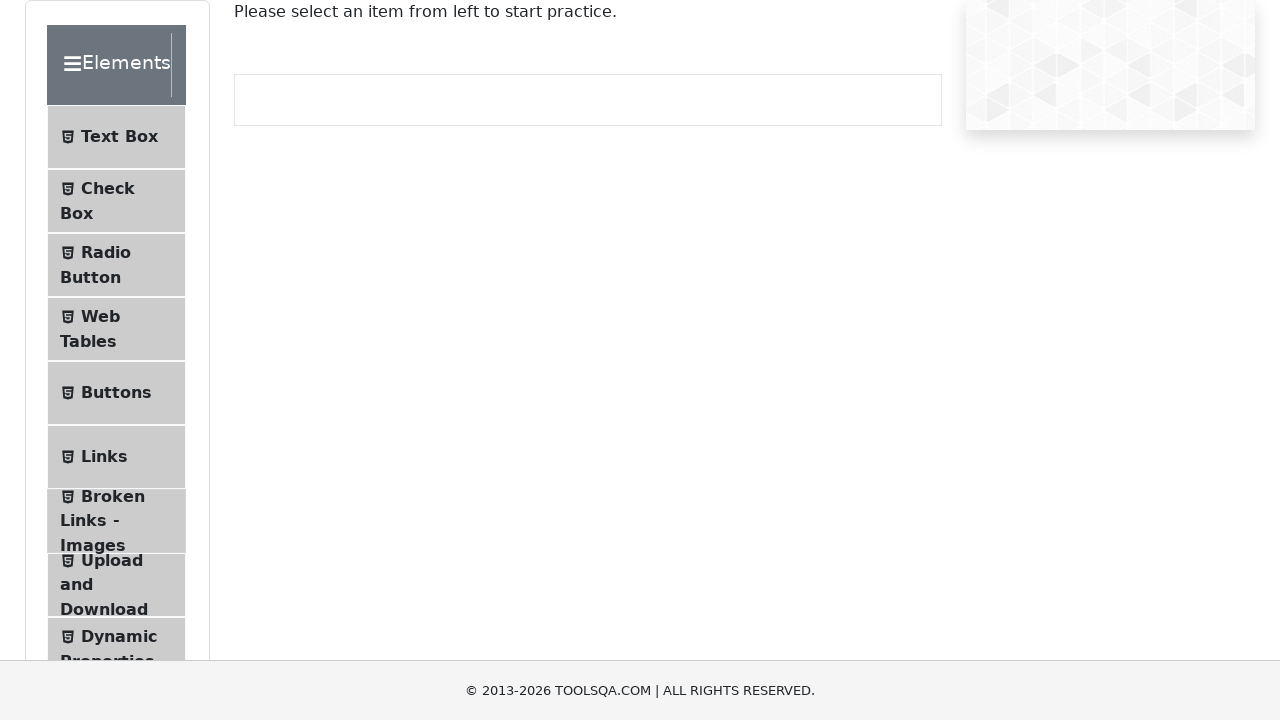

Verified navigation to Elements page
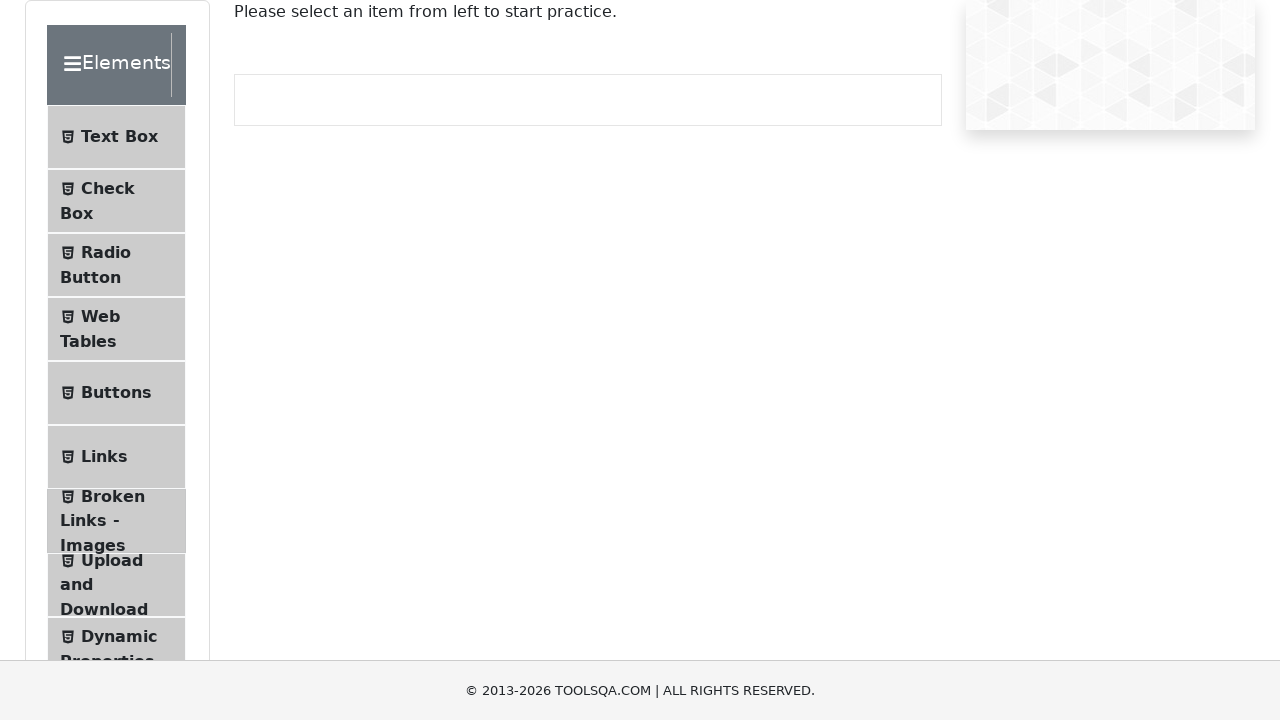

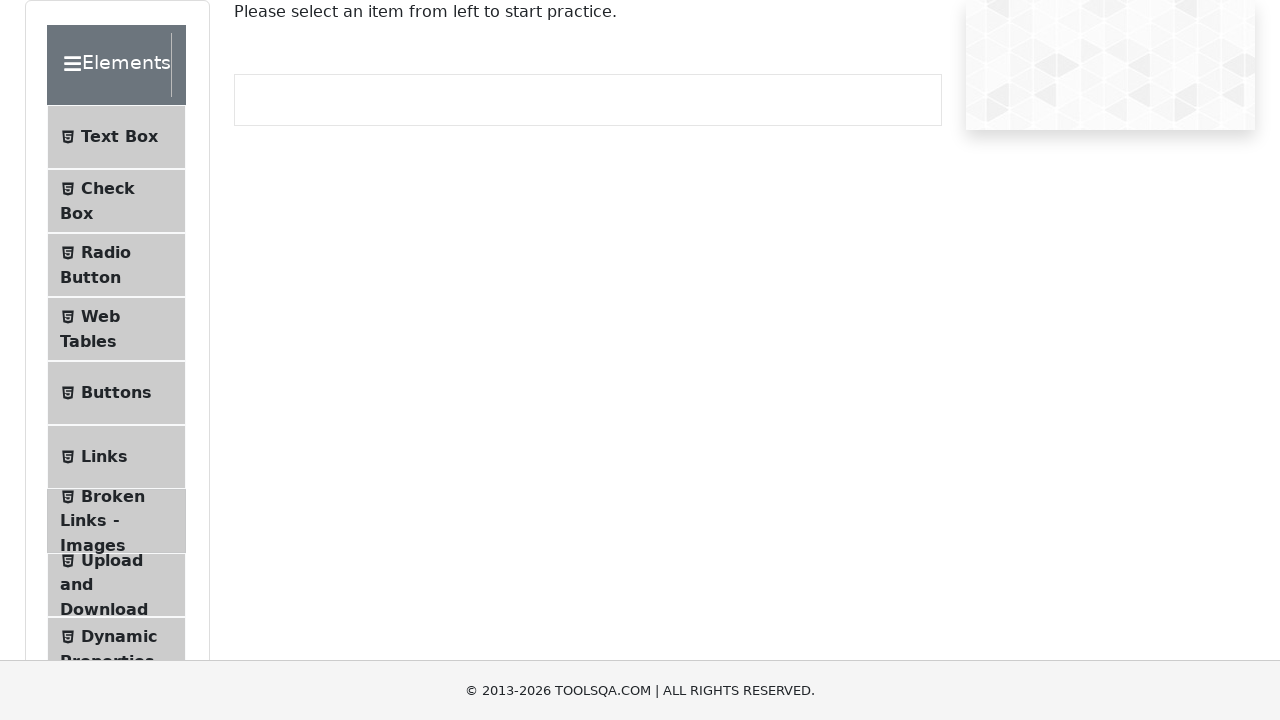